Tests that new todo items are appended to the bottom of the list by creating 3 items

Starting URL: https://demo.playwright.dev/todomvc

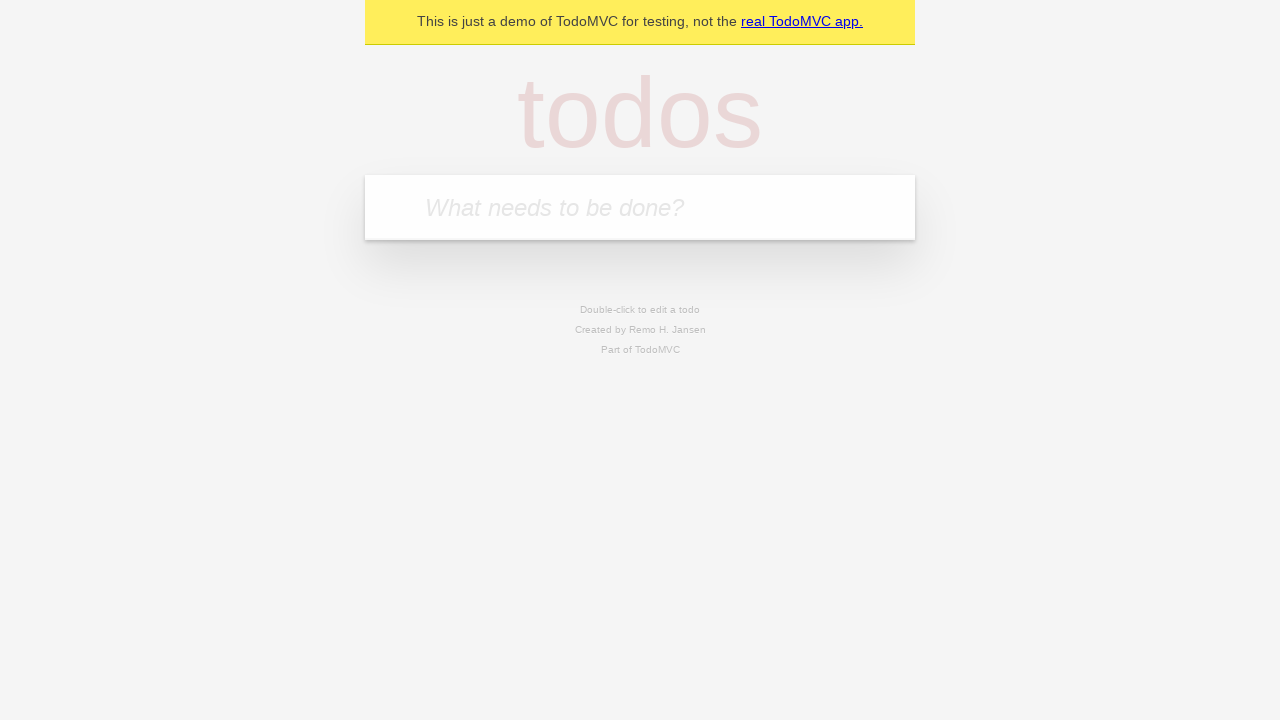

Filled new todo input with 'buy some cheese' on .new-todo
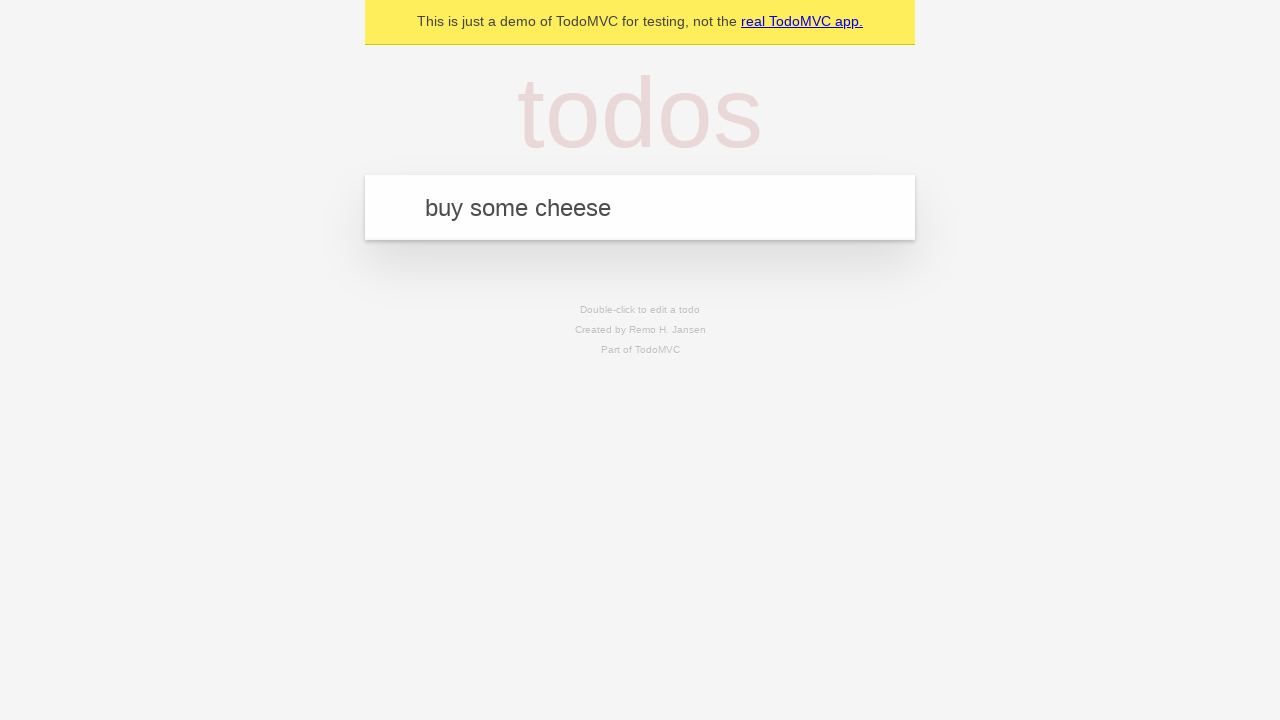

Pressed Enter to add first todo item on .new-todo
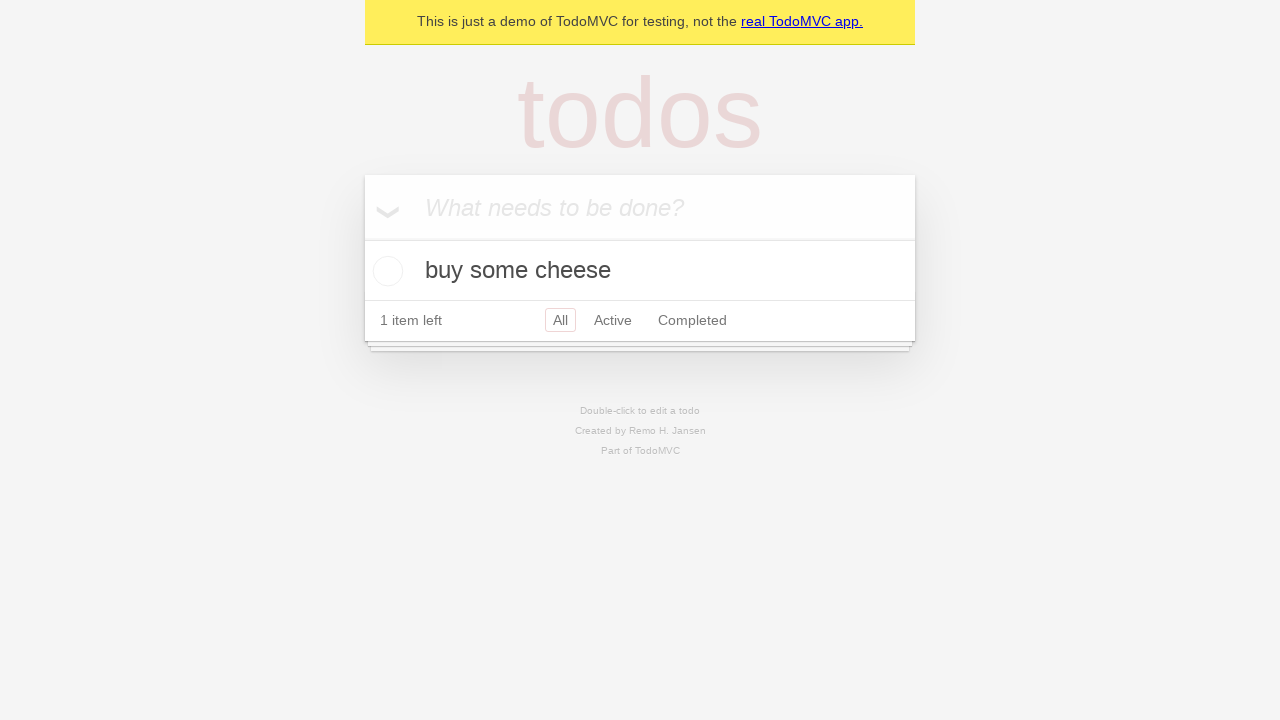

Filled new todo input with 'feed the cat' on .new-todo
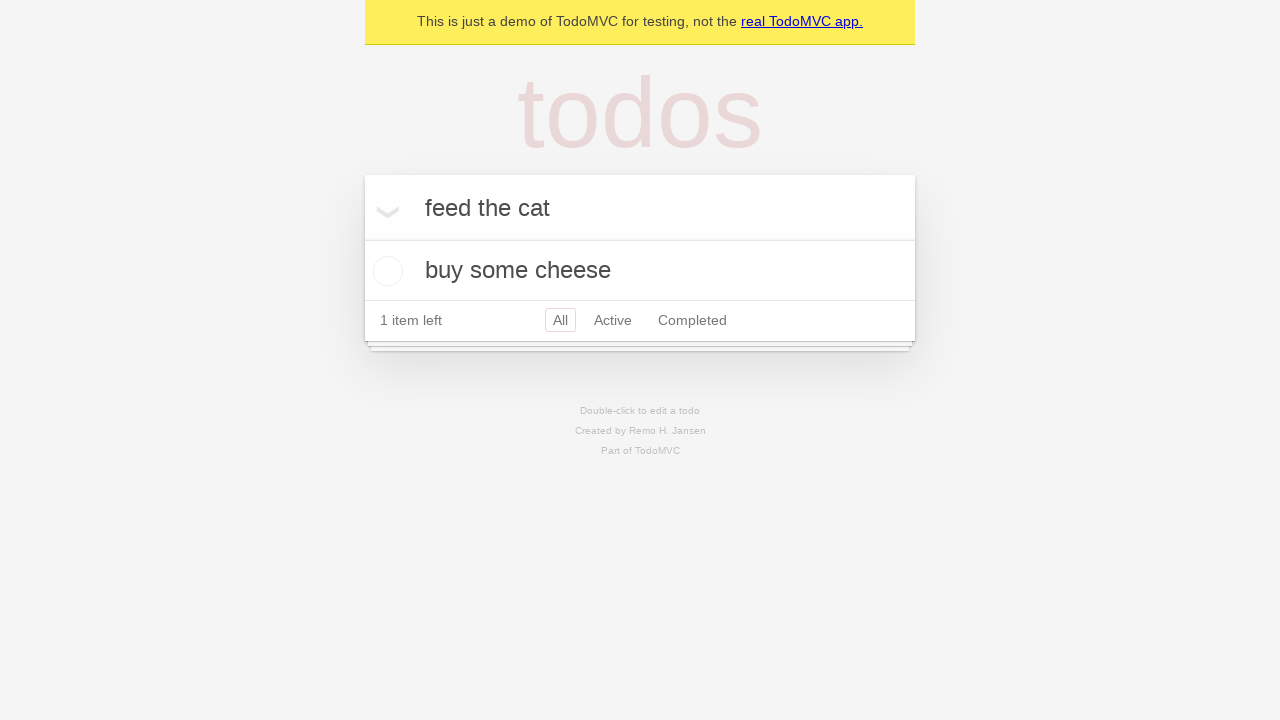

Pressed Enter to add second todo item on .new-todo
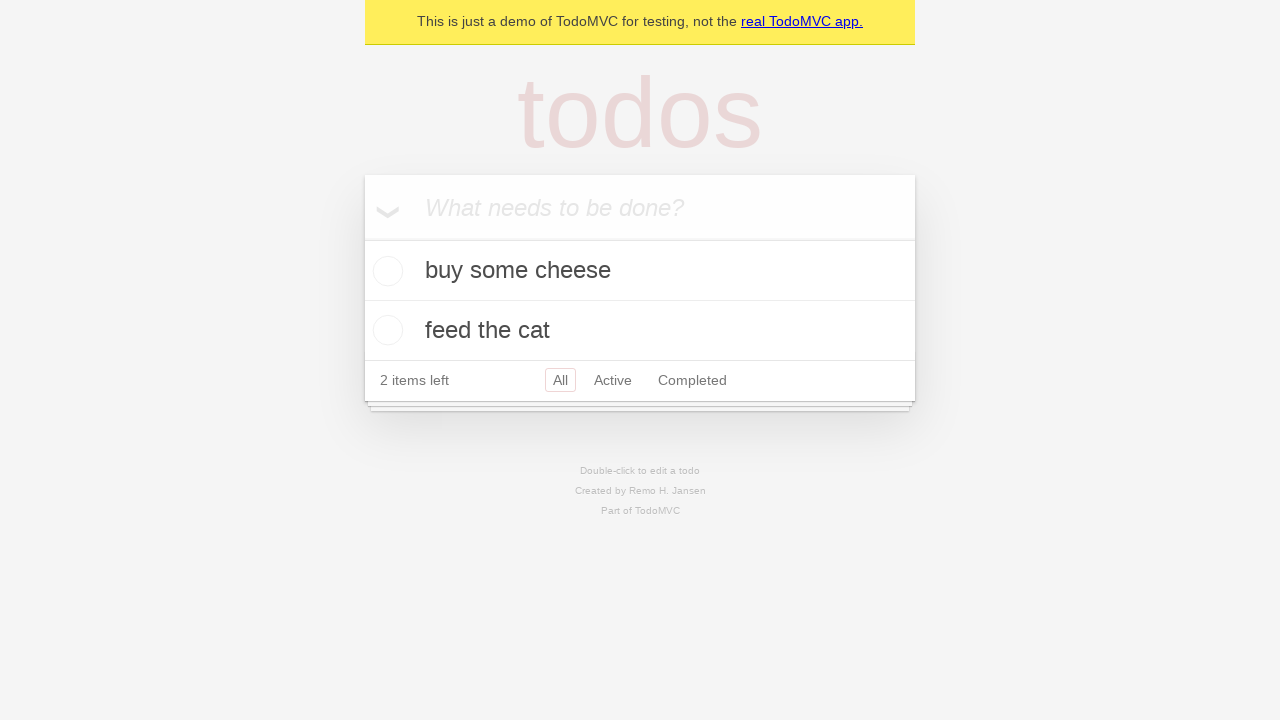

Filled new todo input with 'book a doctors appointment' on .new-todo
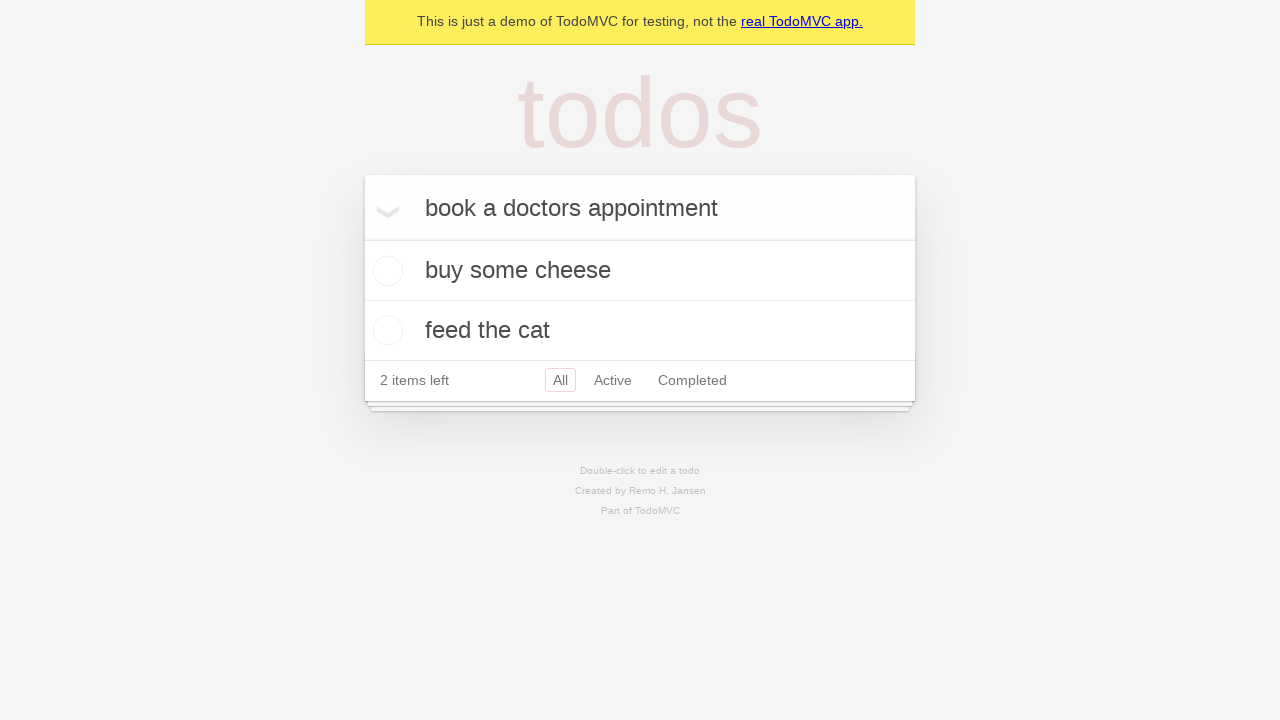

Pressed Enter to add third todo item on .new-todo
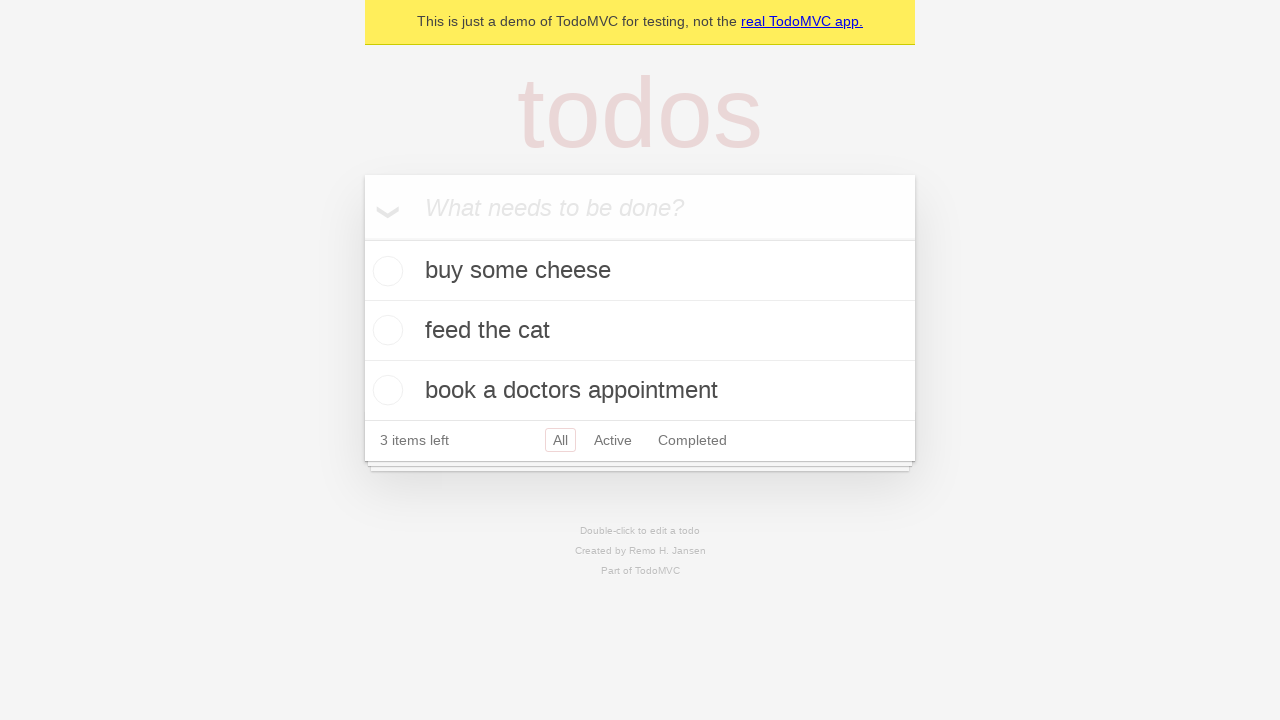

Waited for todo counter to appear, verifying all 3 items are appended to the list
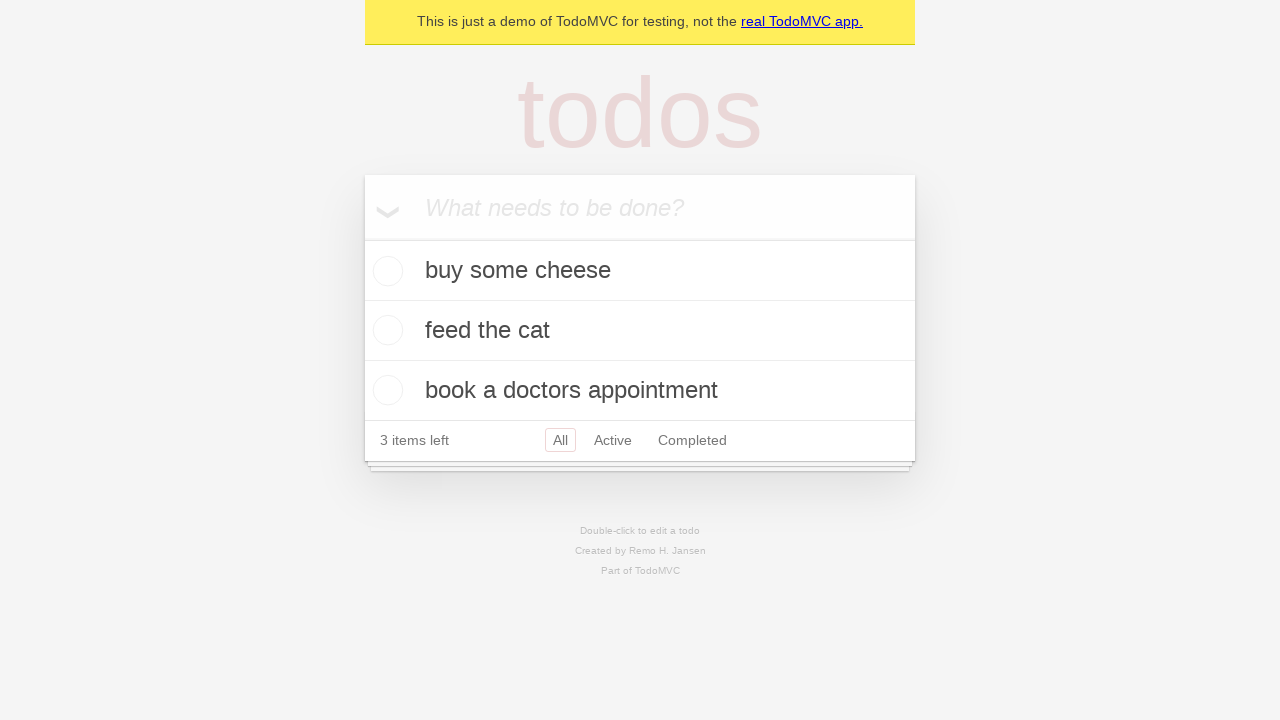

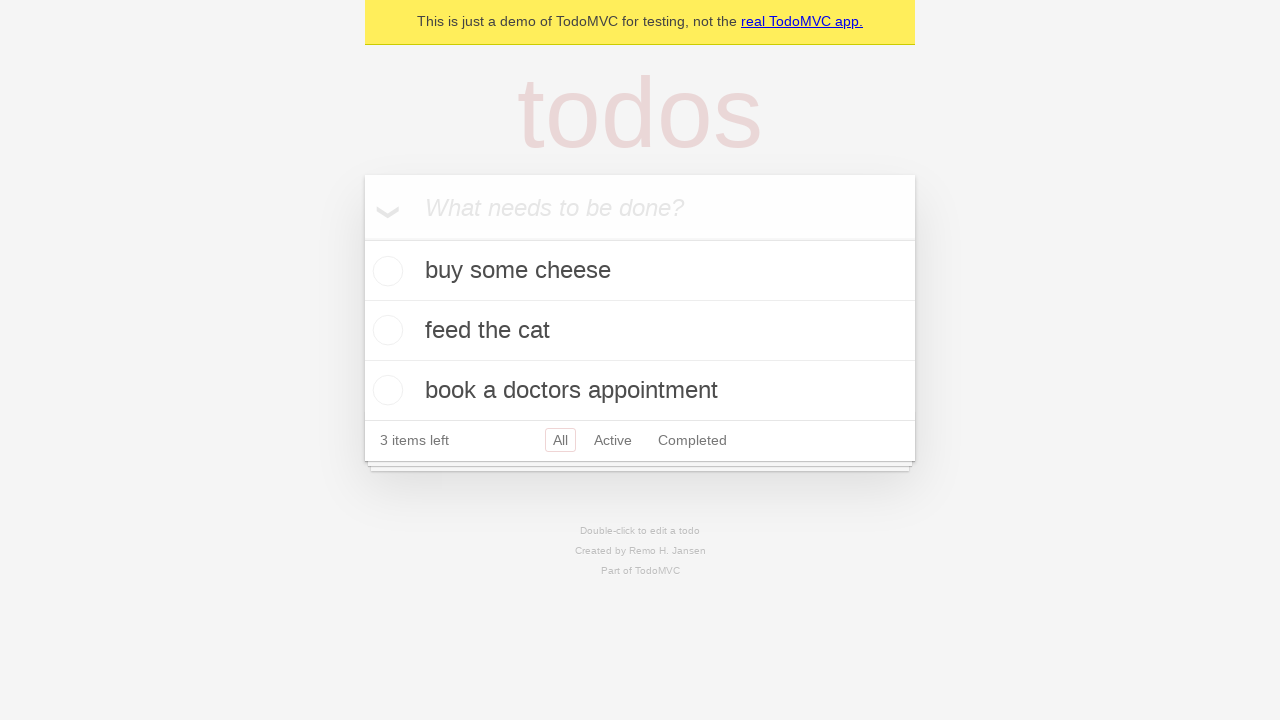